Tests jQuery UI droppable functionality by dragging an element and dropping it onto a target area within an iframe, then navigates back to the main page

Starting URL: https://jqueryui.com/droppable/

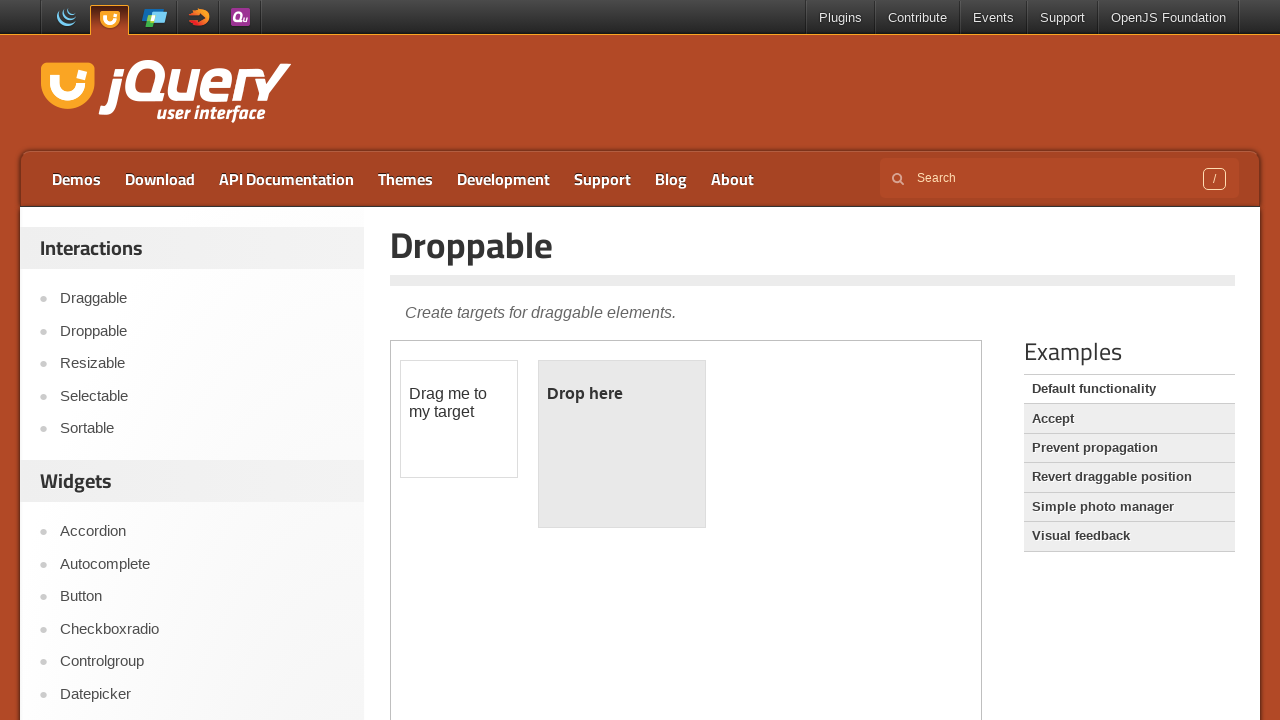

Located the iframe containing the draggable demo
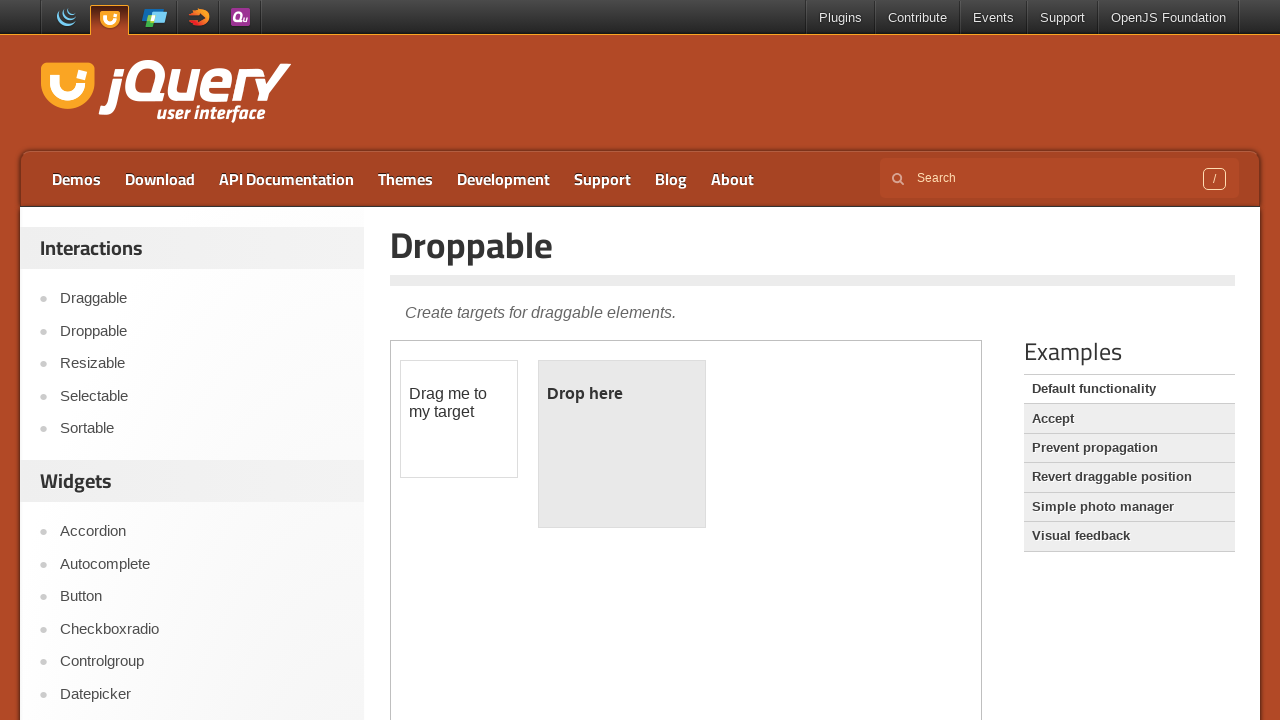

Located the draggable element with id 'draggable'
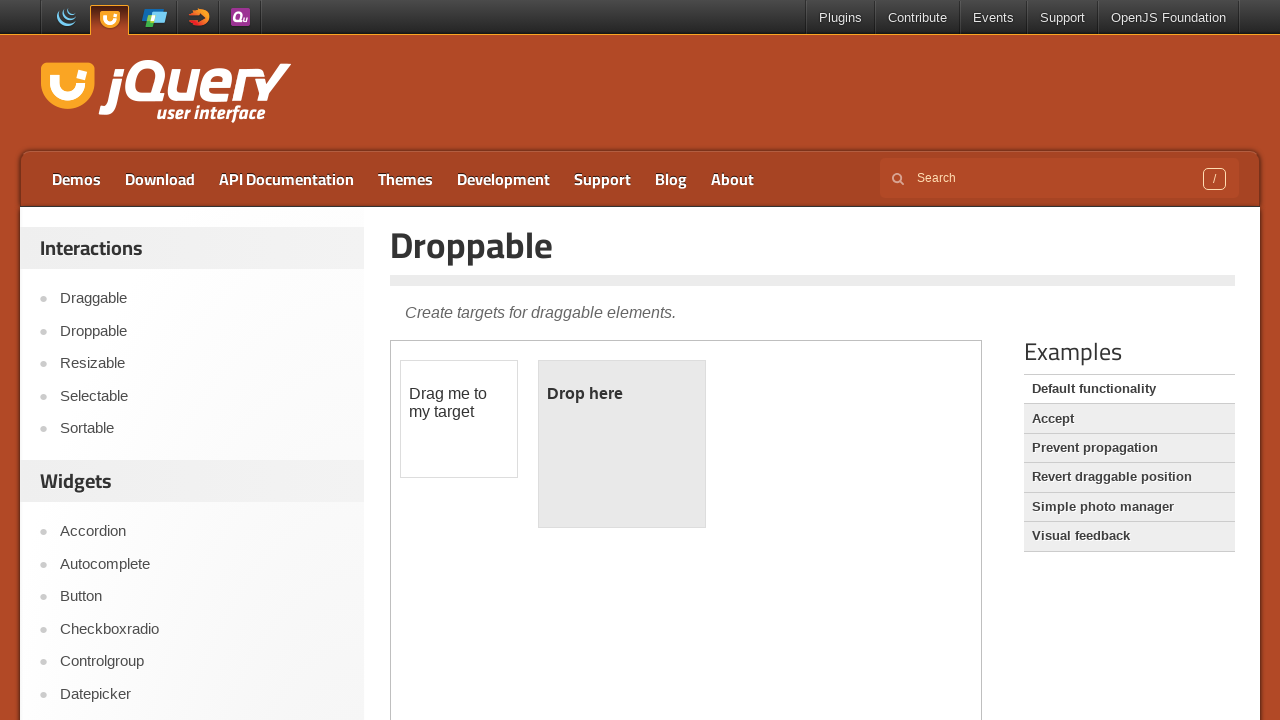

Located the droppable target element with id 'droppable'
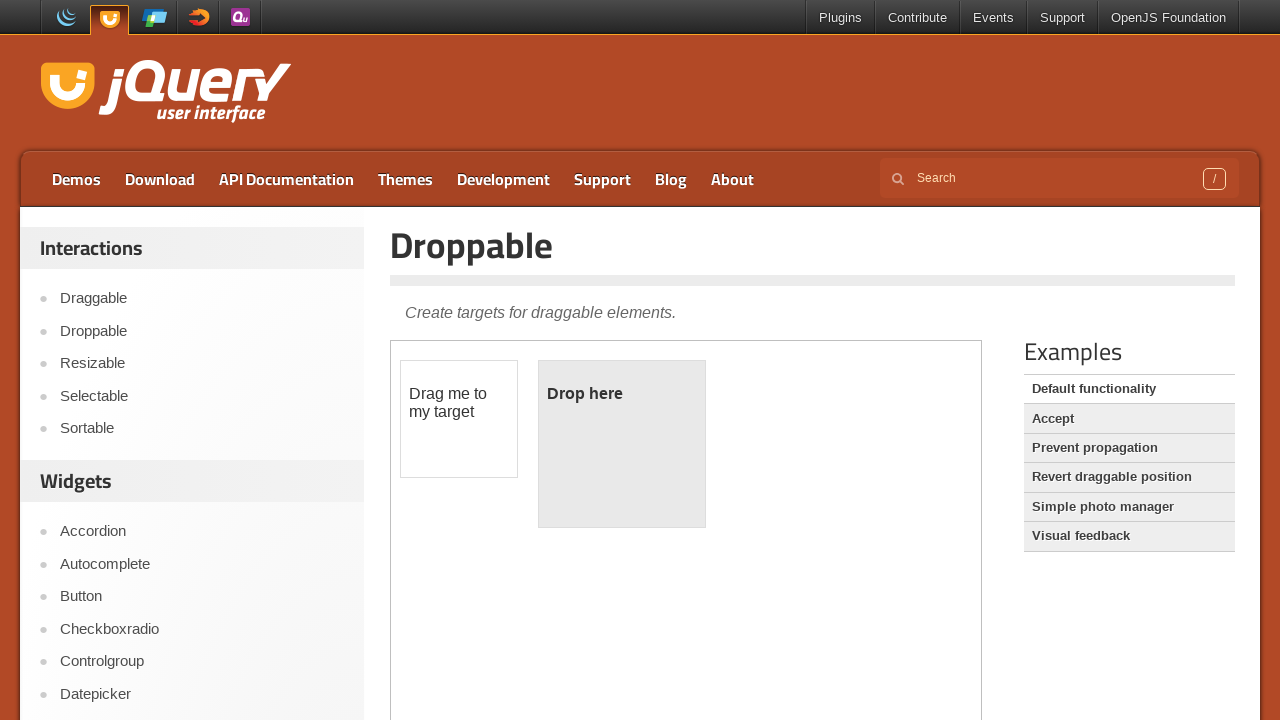

Dragged the draggable element onto the droppable target area at (622, 444)
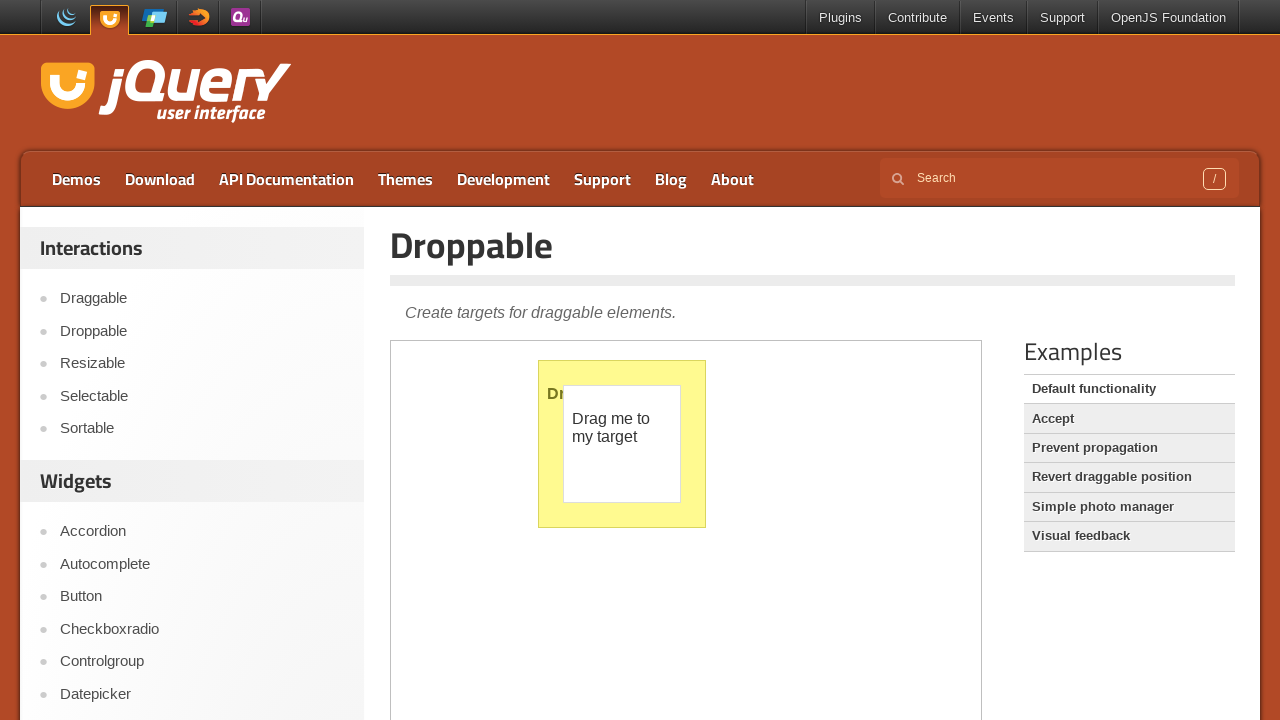

Clicked on the sidebar link to navigate back to main content at (196, 532) on xpath=//div[@id='sidebar']/aside[2]/ul[1]/li[1]
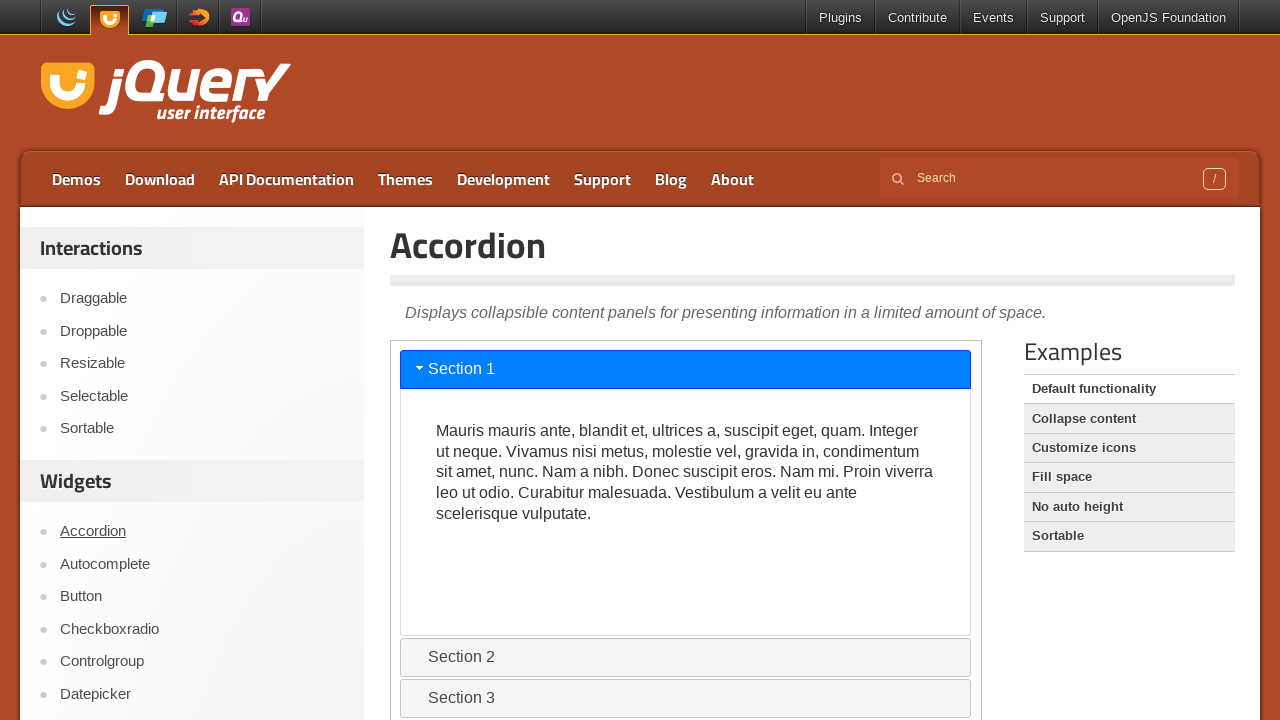

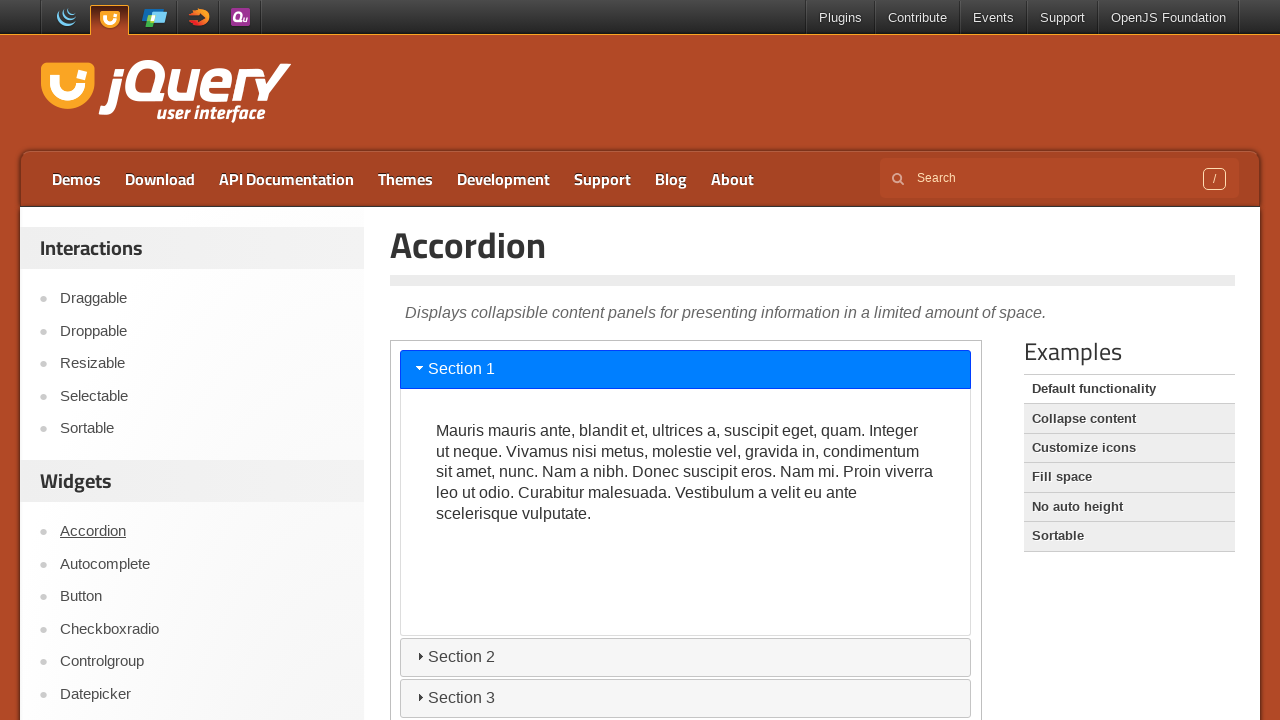